Tests multiple window handling by clicking to open a new window, switching to the child window to verify content, then switching back to the parent window to verify its content.

Starting URL: https://the-internet.herokuapp.com/

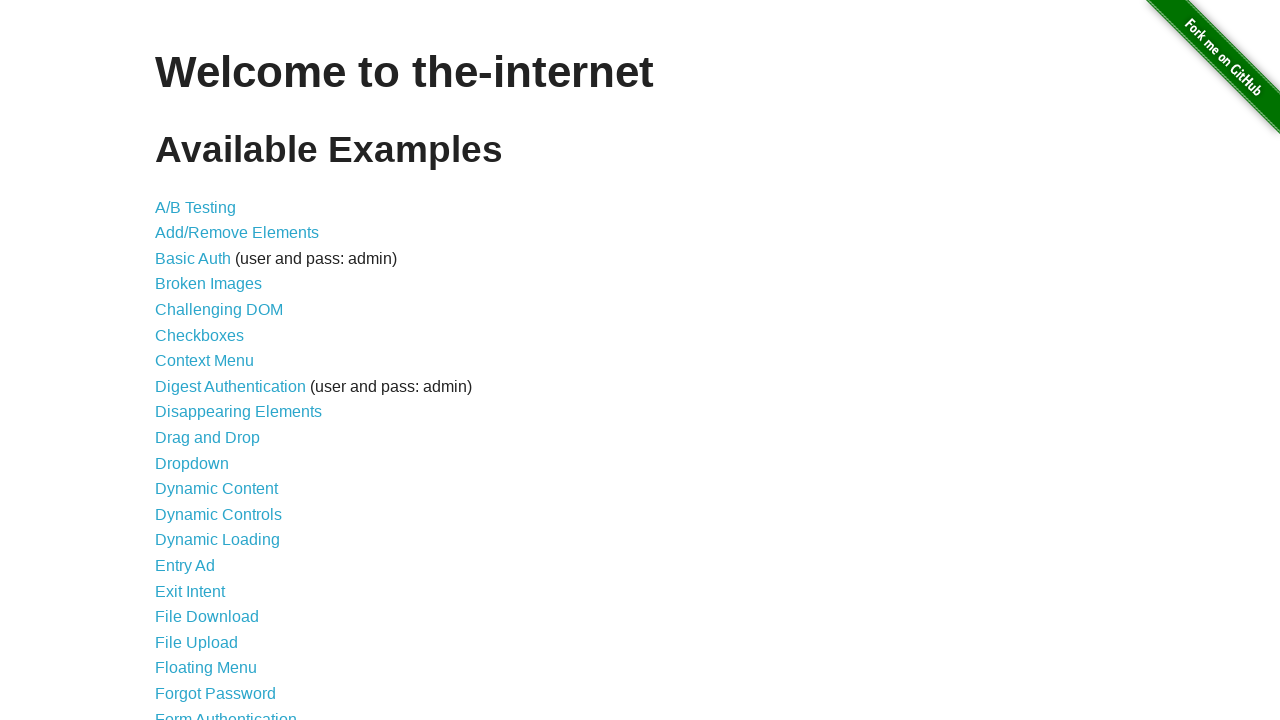

Clicked 'Multiple Windows' link at (218, 369) on xpath=//a[contains(text(),'Multiple Windows')]
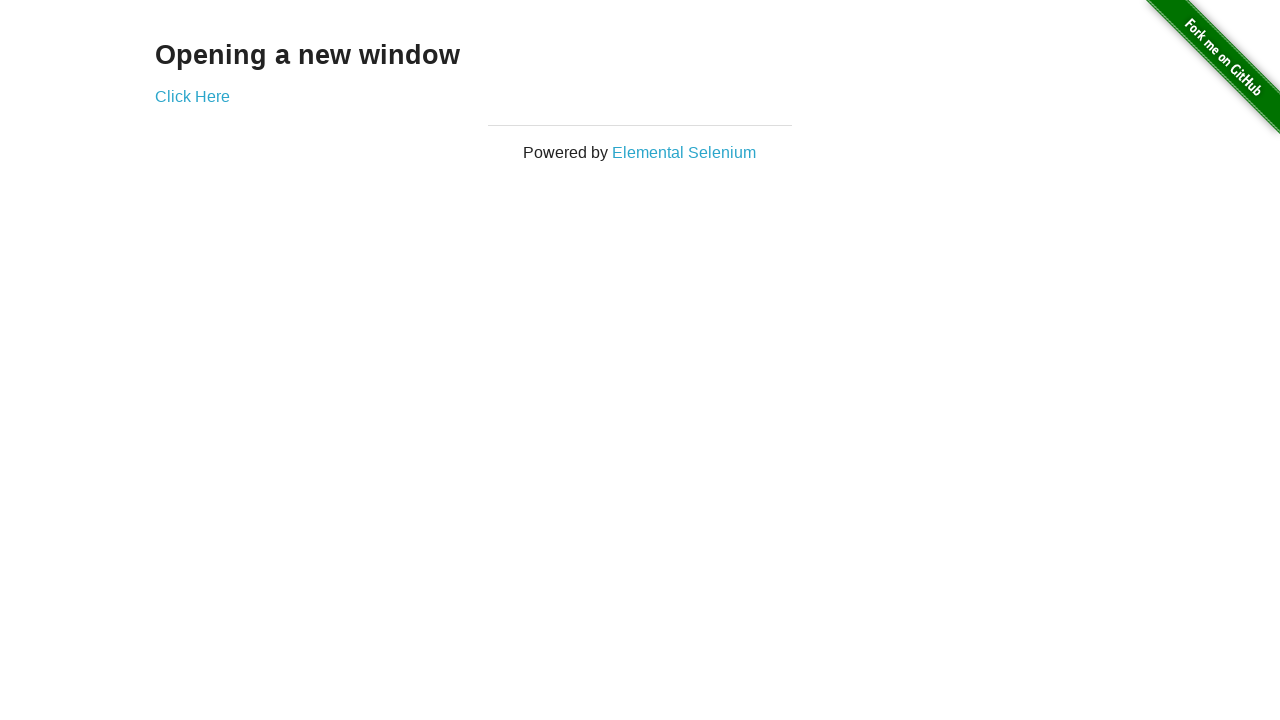

Clicked 'Click Here' to open new window at (192, 96) on xpath=//a[contains(text(),'Click Here')]
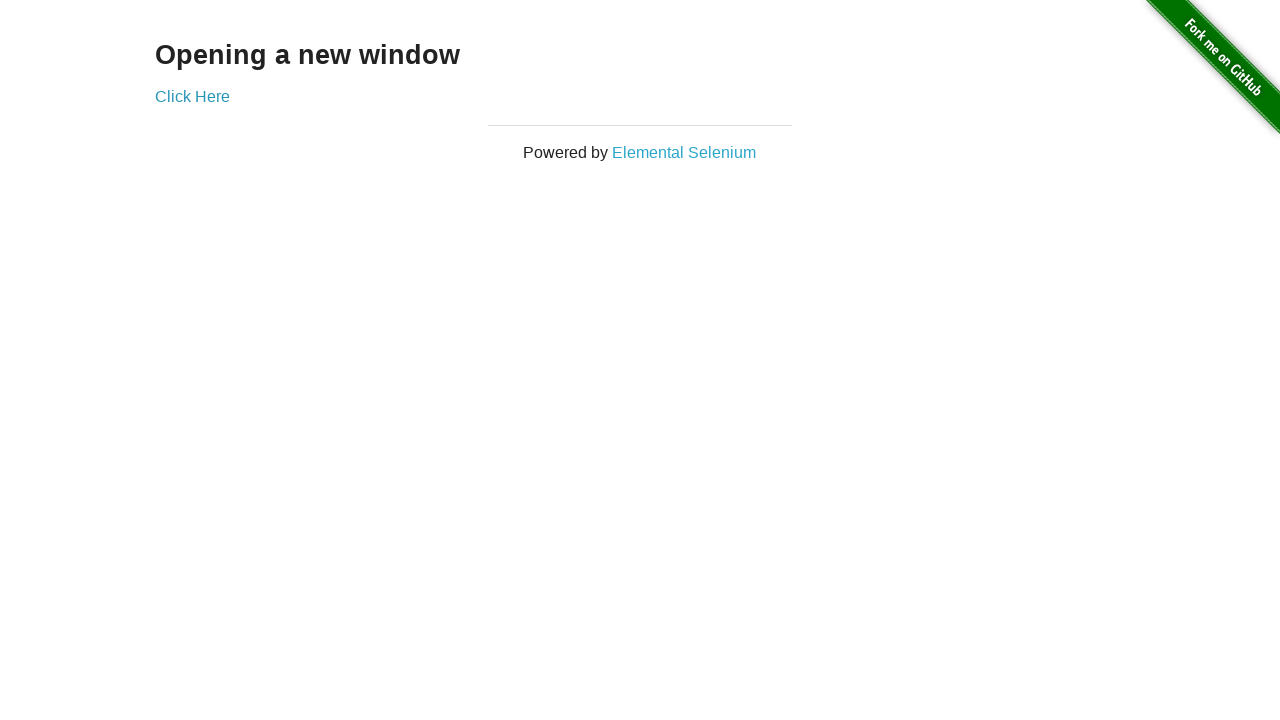

Captured child window reference
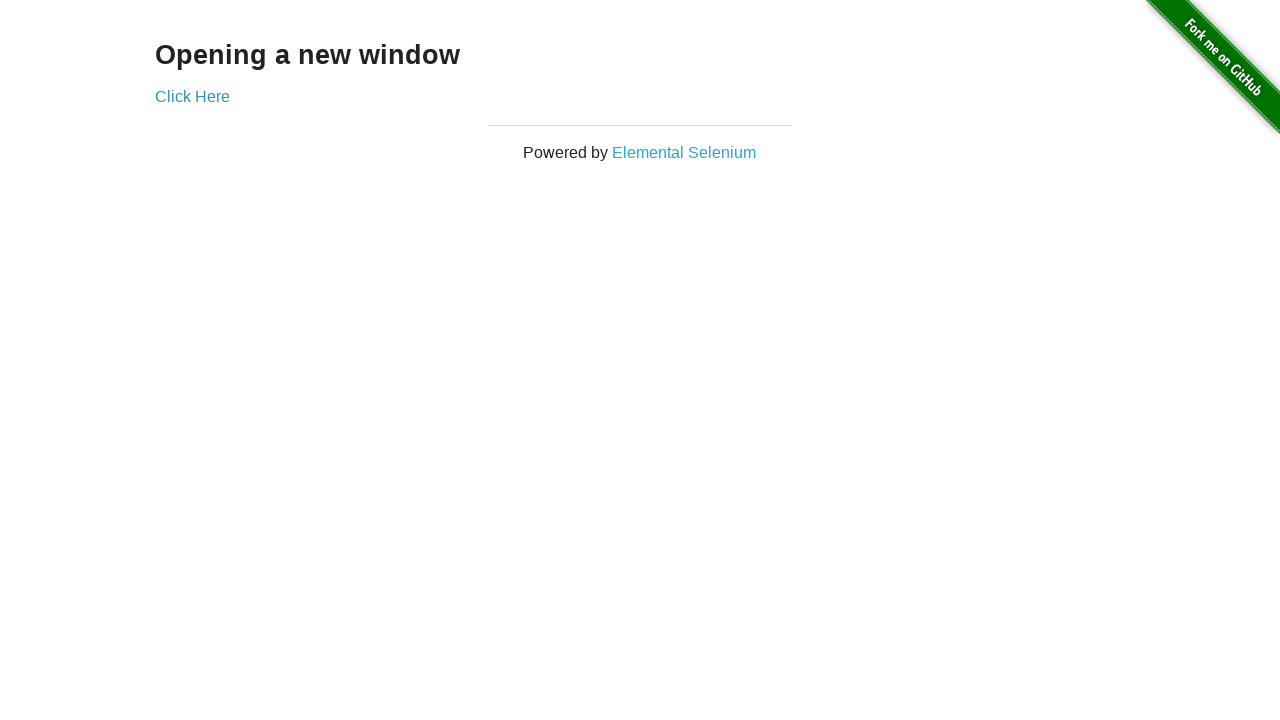

Child window loaded and verified 'New Window' heading
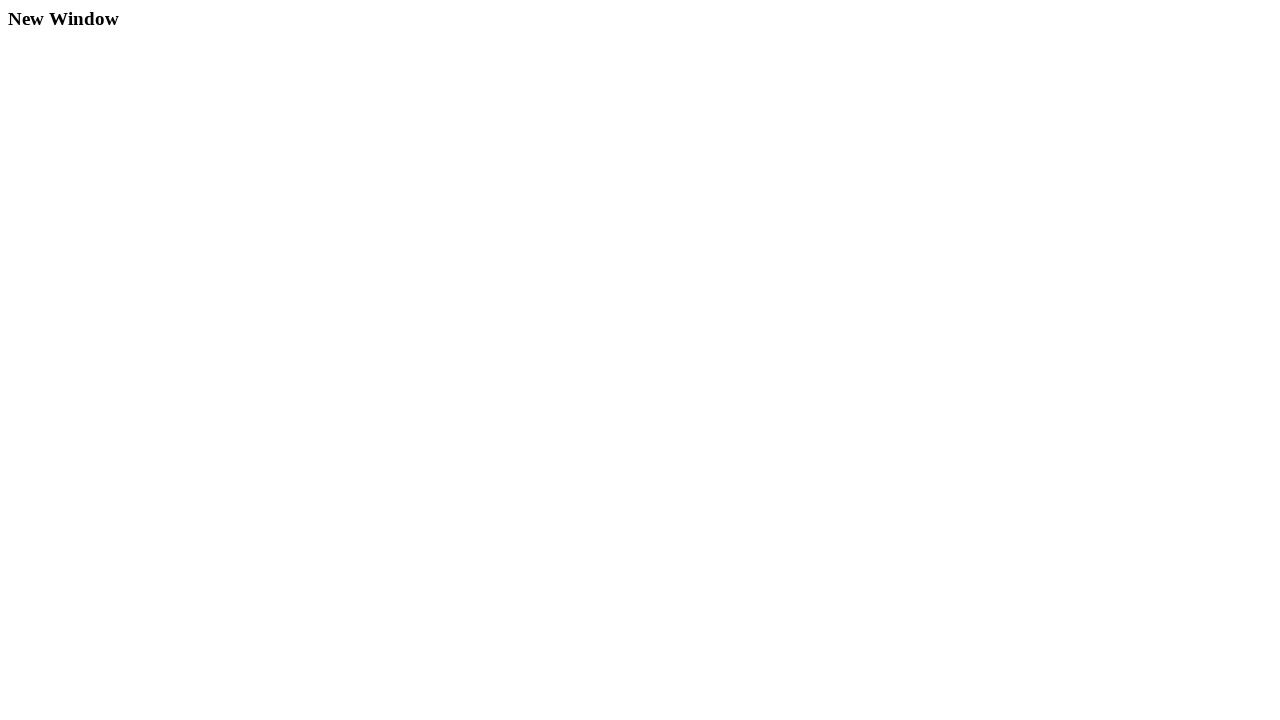

Switched back to parent window
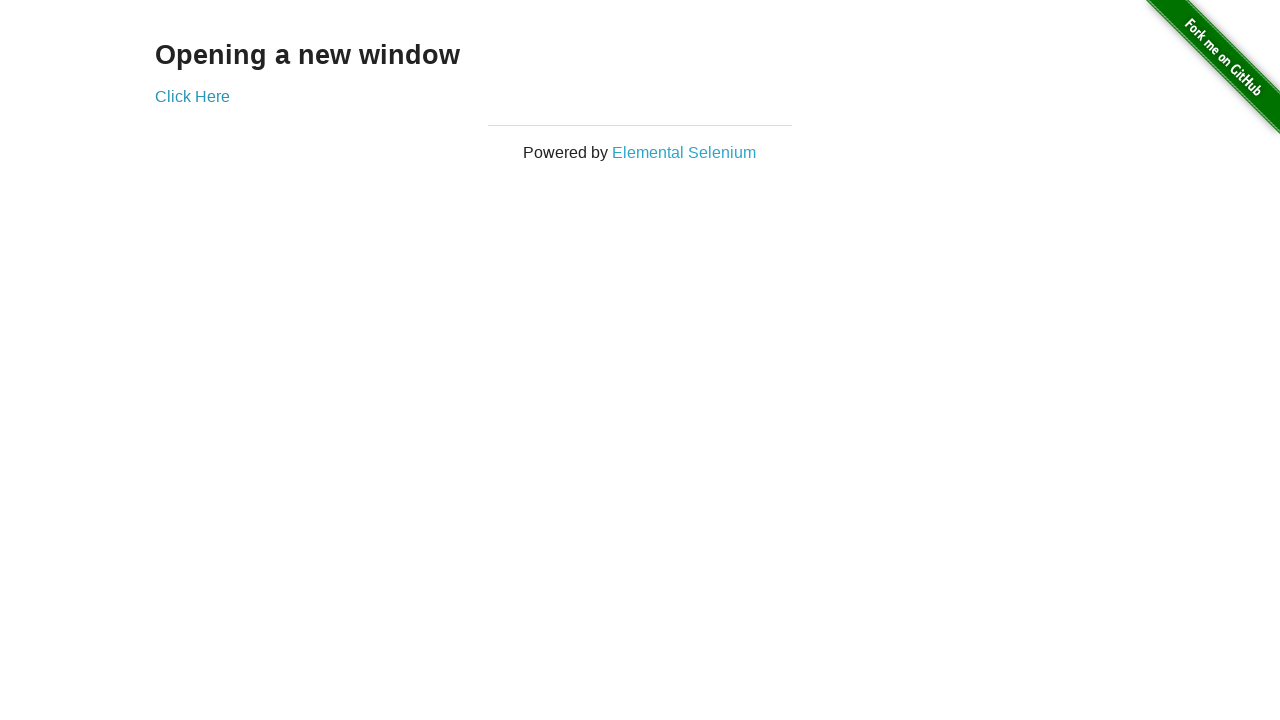

Parent window verified with 'Opening a new window' heading
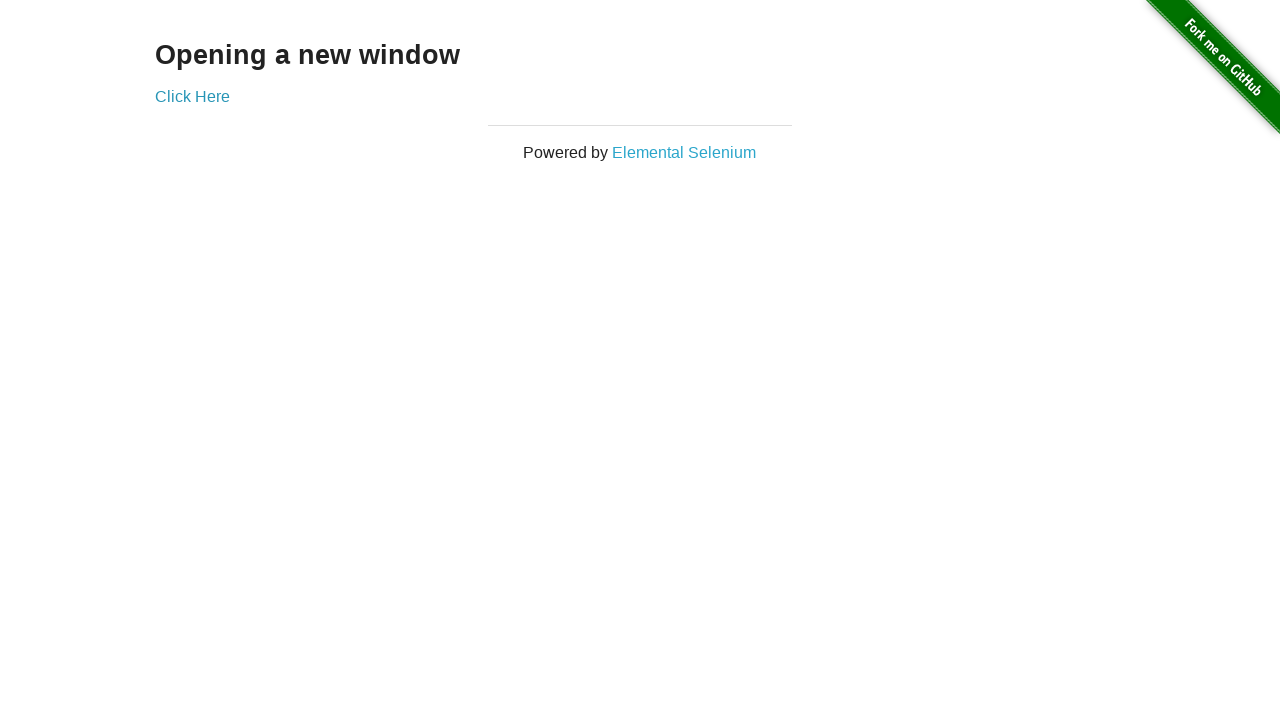

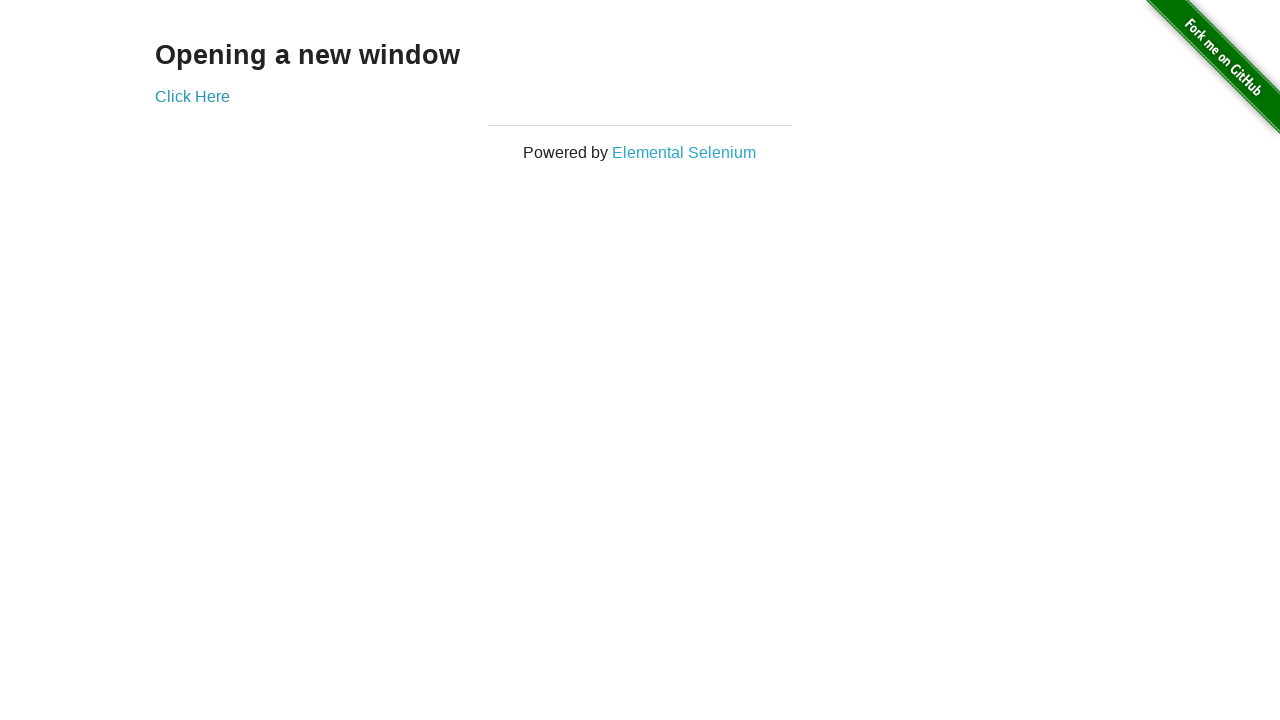